Tests window switching functionality by clicking a link that opens a new window, switching between parent and child windows, and verifying content in each window

Starting URL: https://the-internet.herokuapp.com

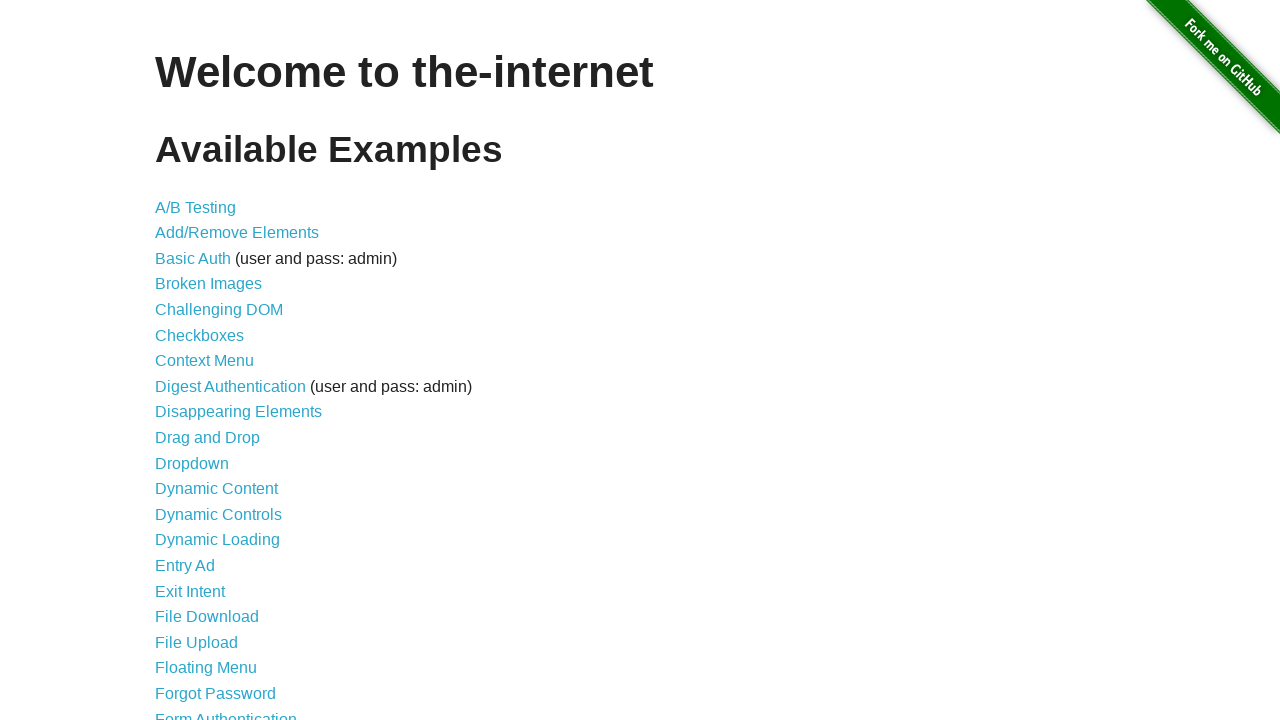

Clicked 'Multiple Windows' link at (218, 369) on xpath=//a[.='Multiple Windows']
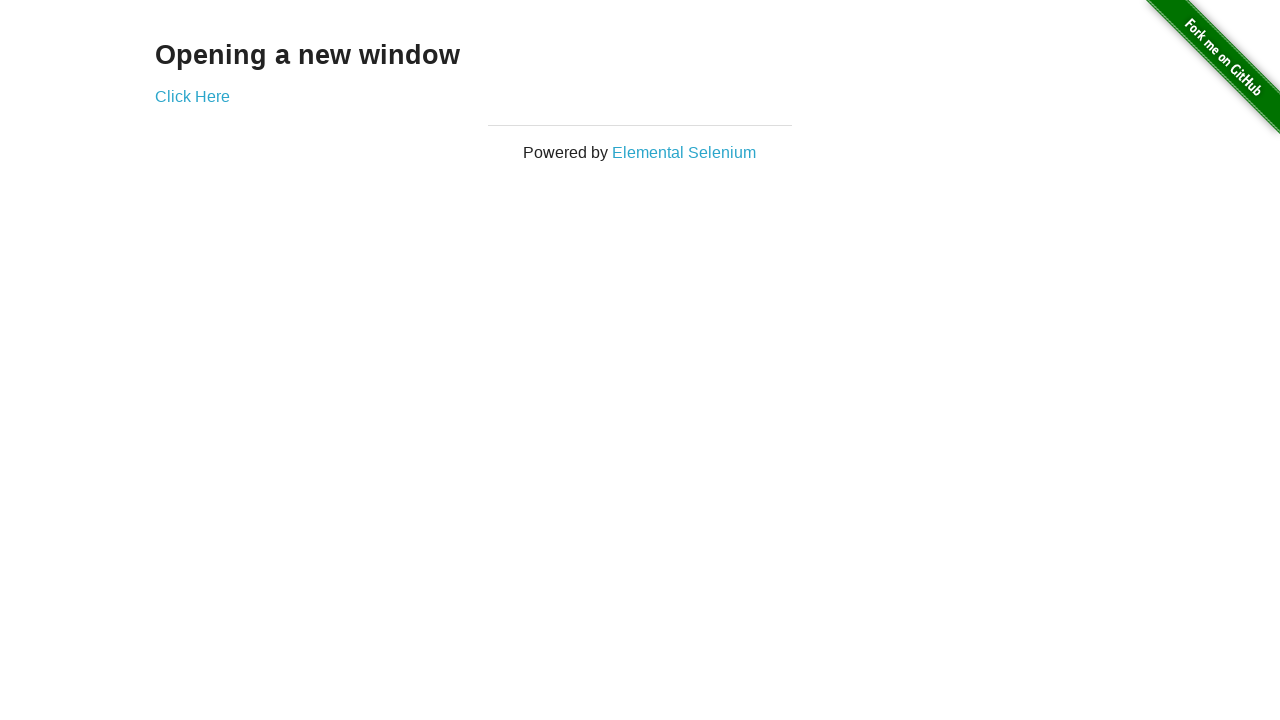

Clicked 'Click Here' link that opens new window at (192, 96) on xpath=//a[.='Click Here']
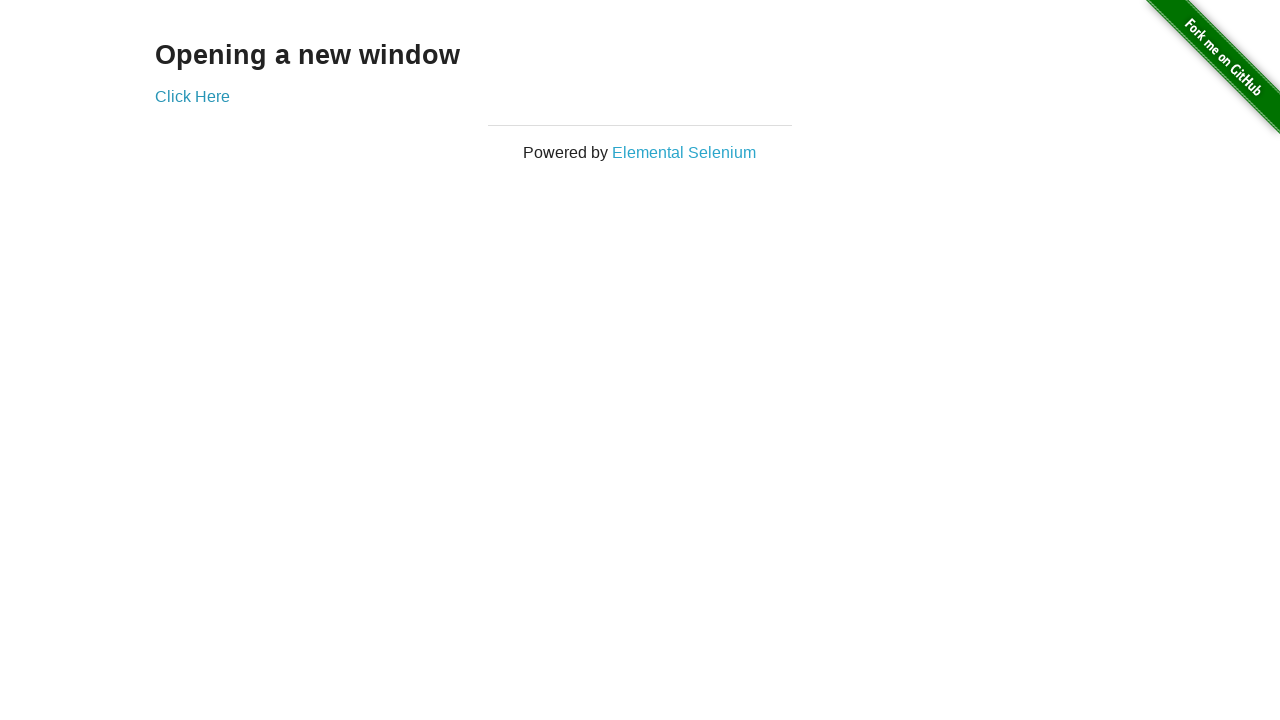

New window opened and captured
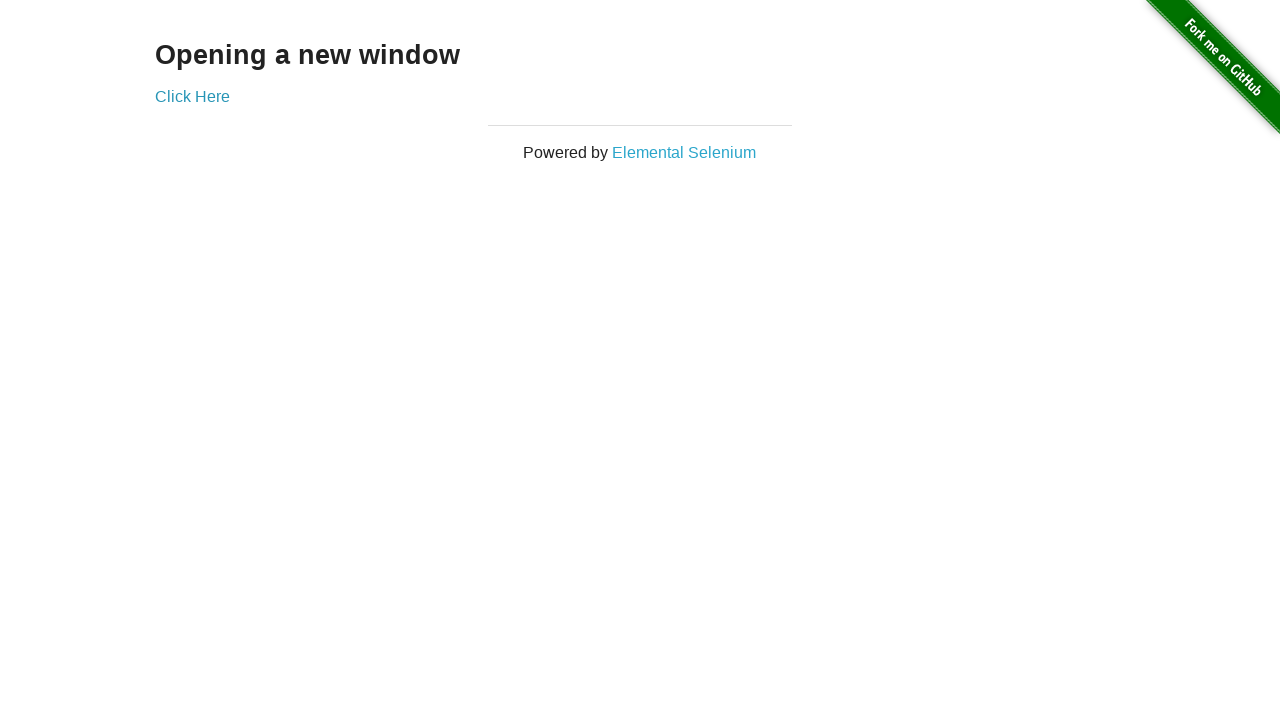

Retrieved text from new window: 'New Window'
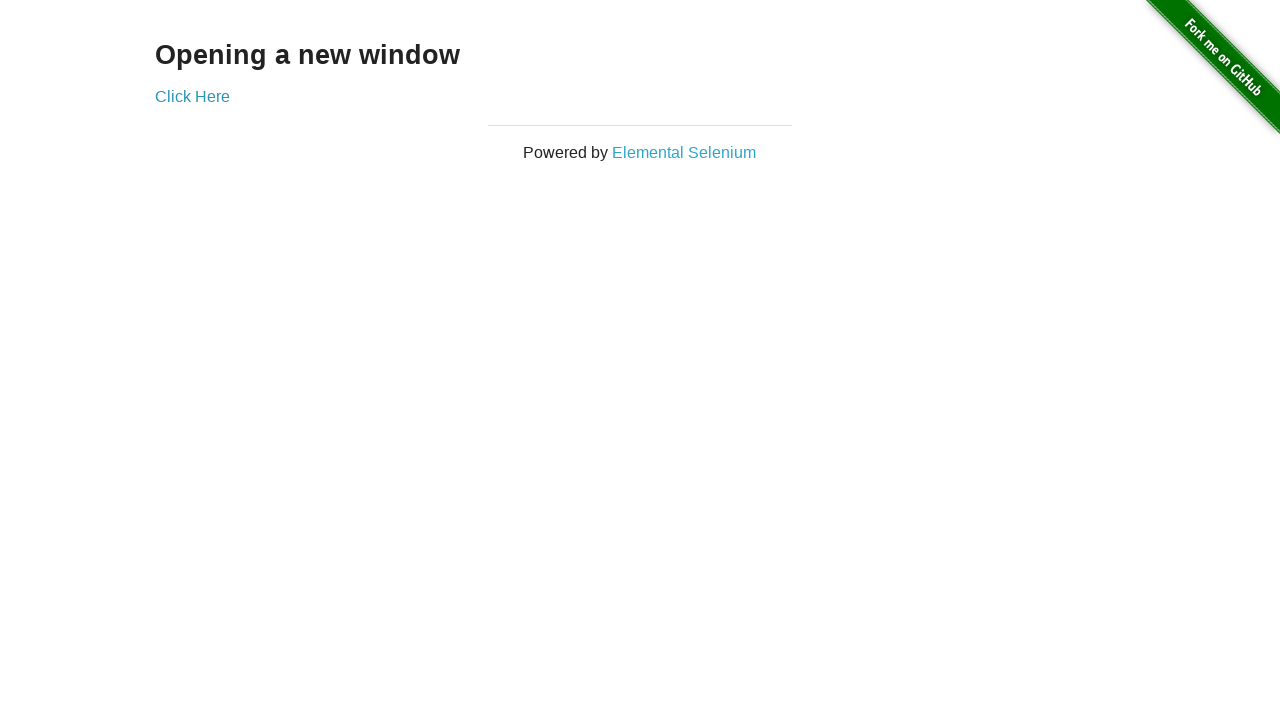

Printed new window text: New Window
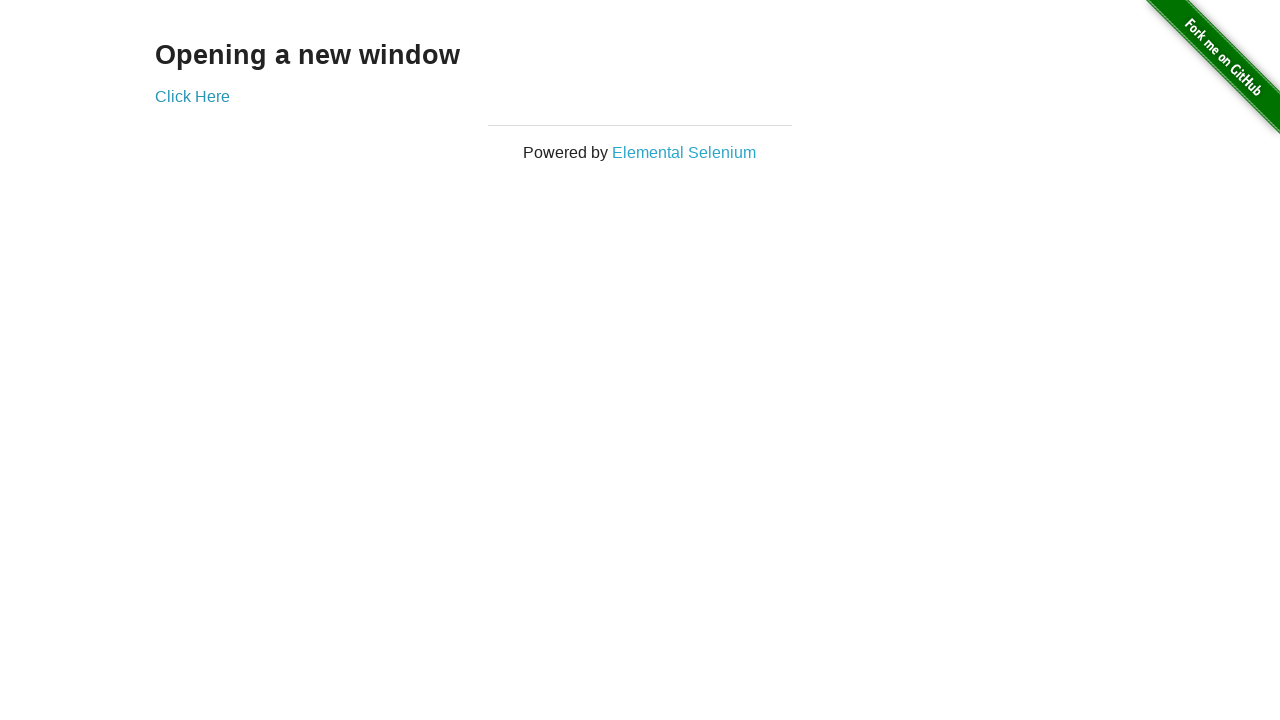

Retrieved text from original window: 'Opening a new window'
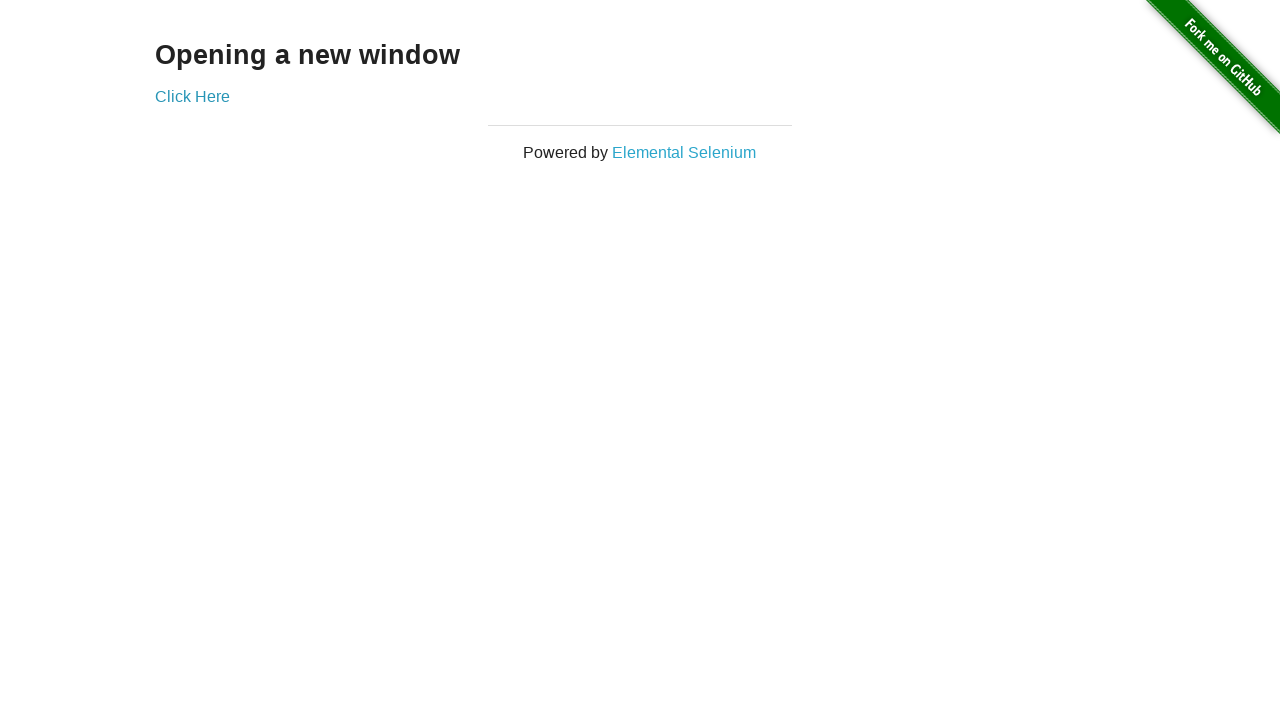

Printed original window text: Opening a new window
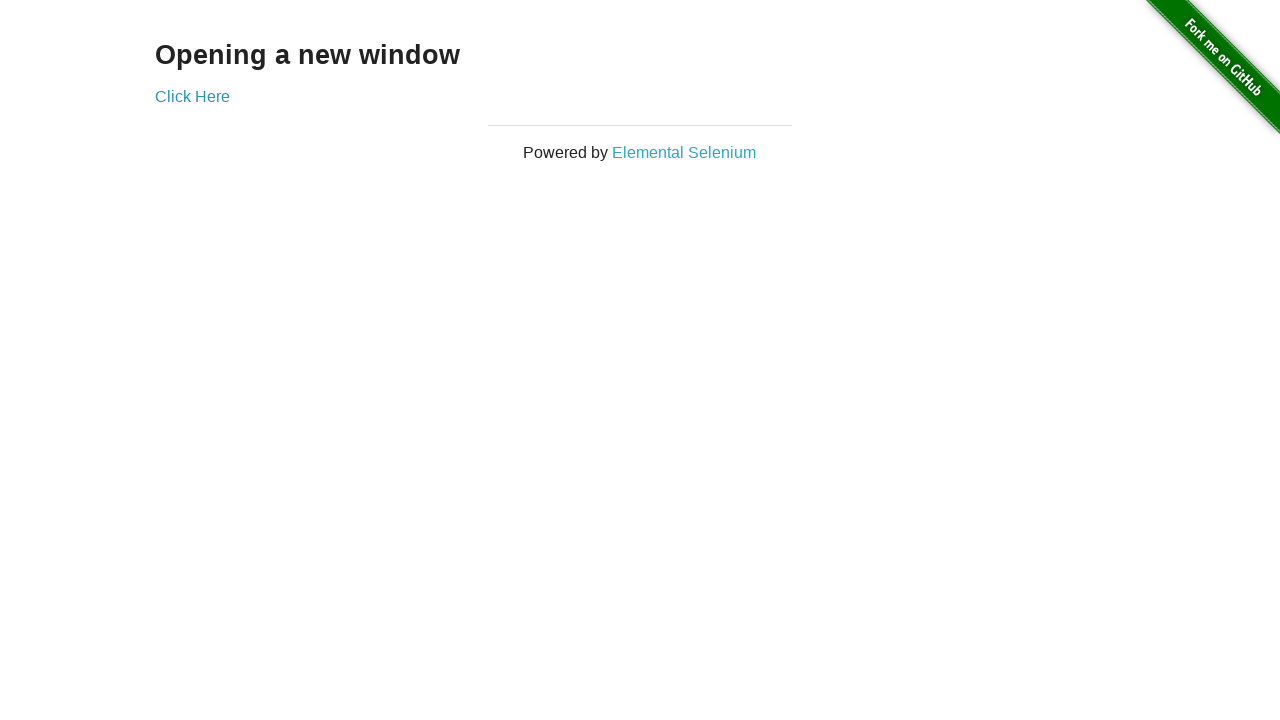

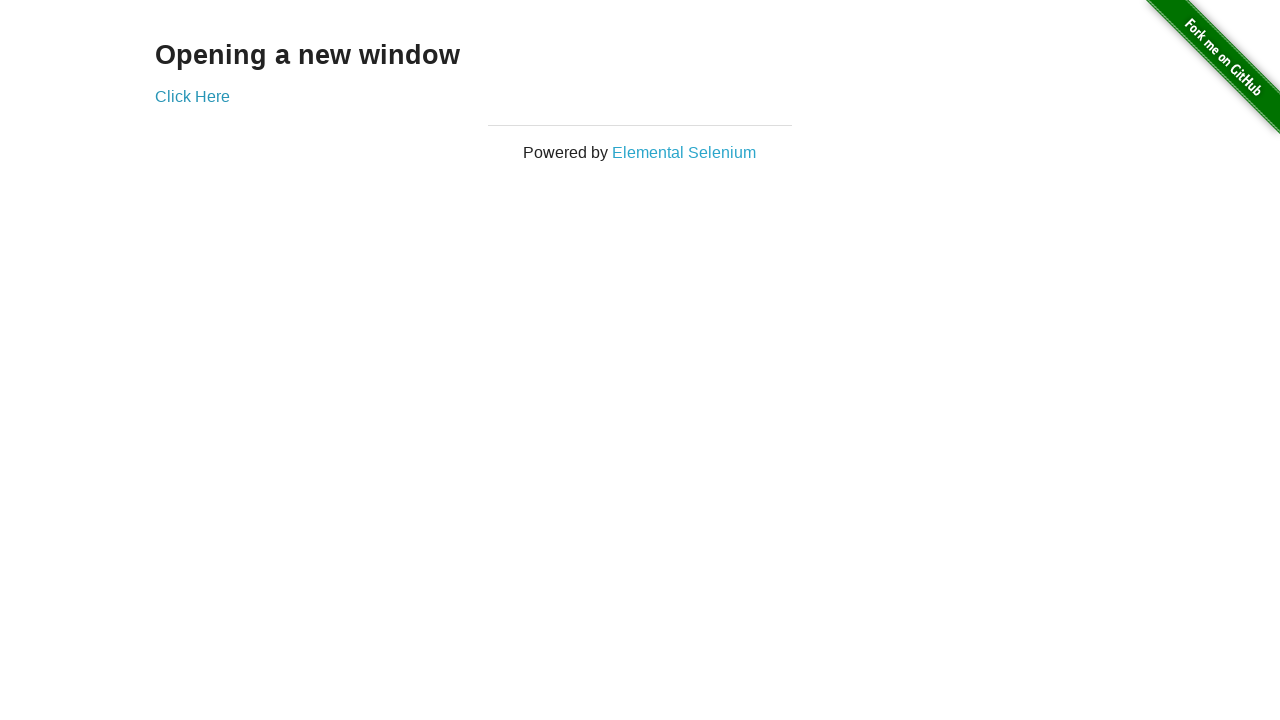